Tests drag and drop functionality by dragging an image element and dropping it into a target box element

Starting URL: https://formy-project.herokuapp.com/dragdrop

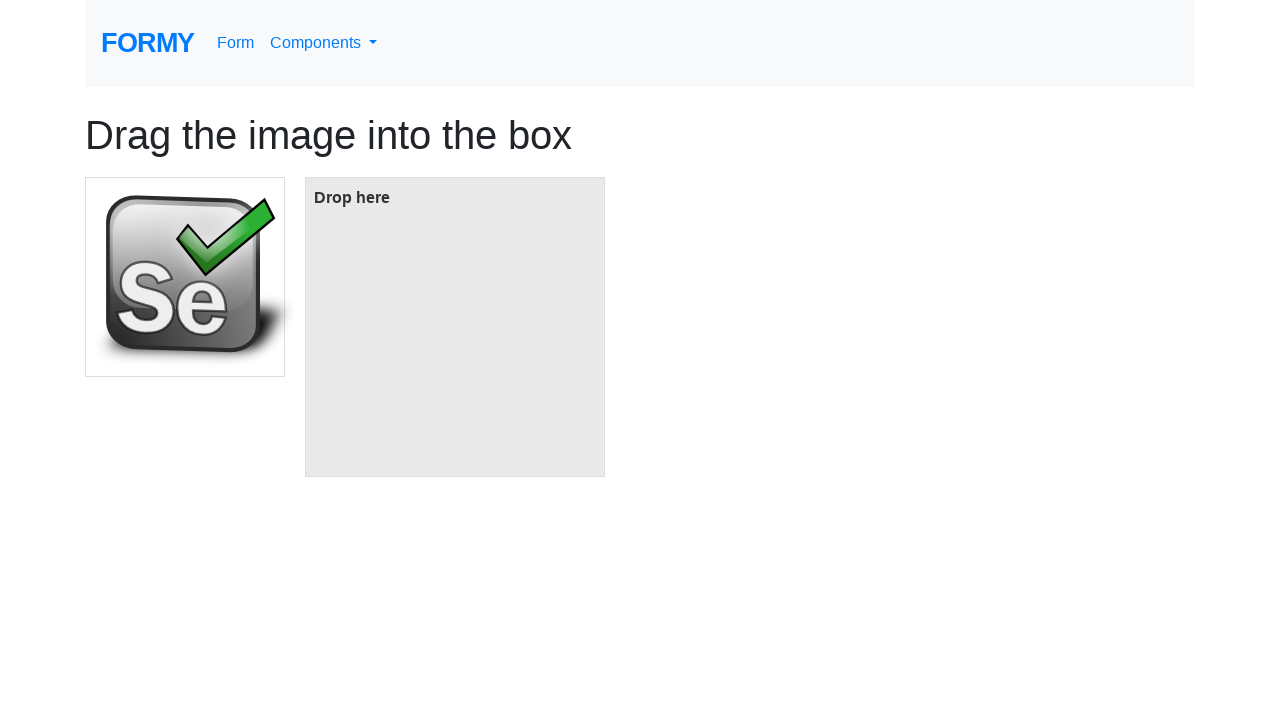

Located the image element to drag
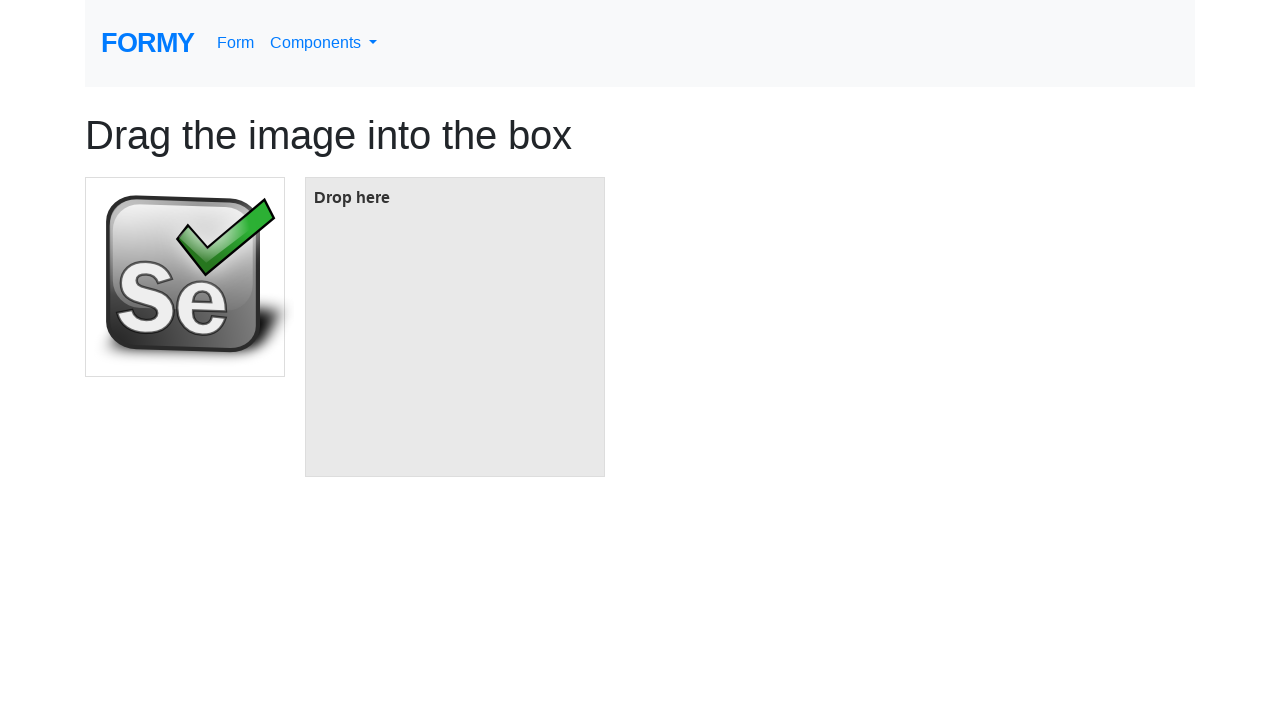

Located the target box element for drop
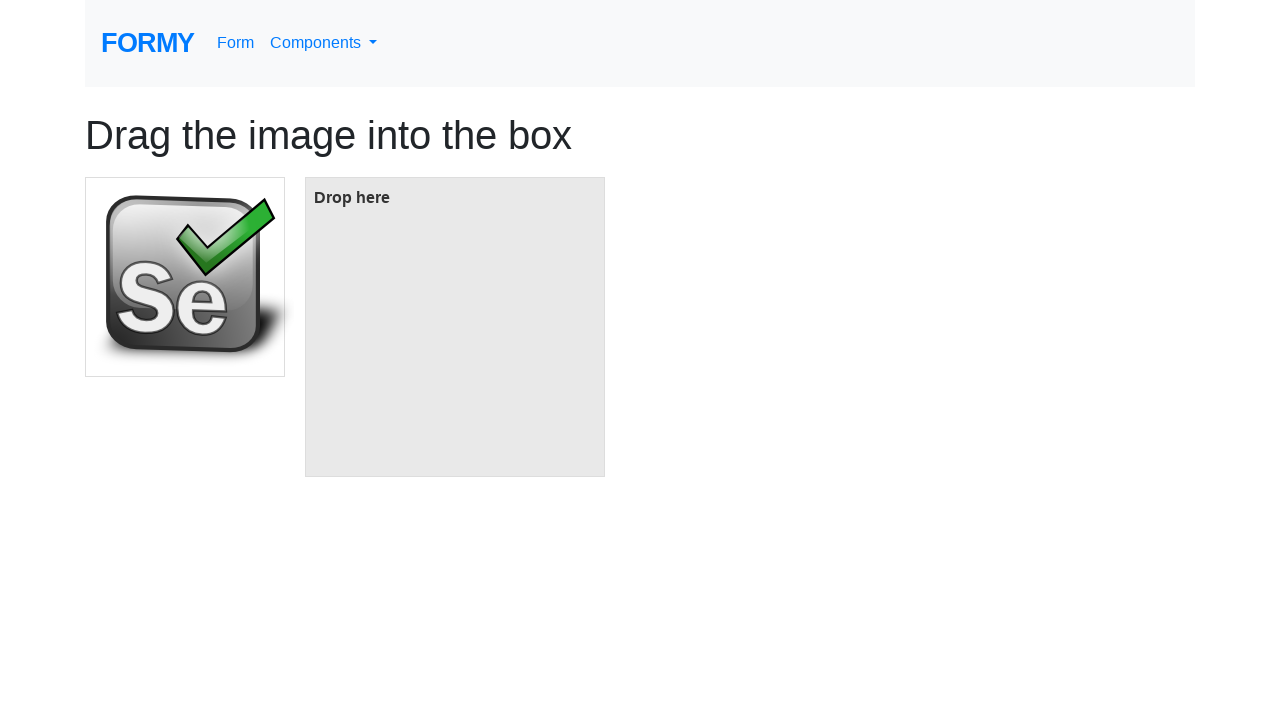

Dragged image element and dropped it into target box at (455, 327)
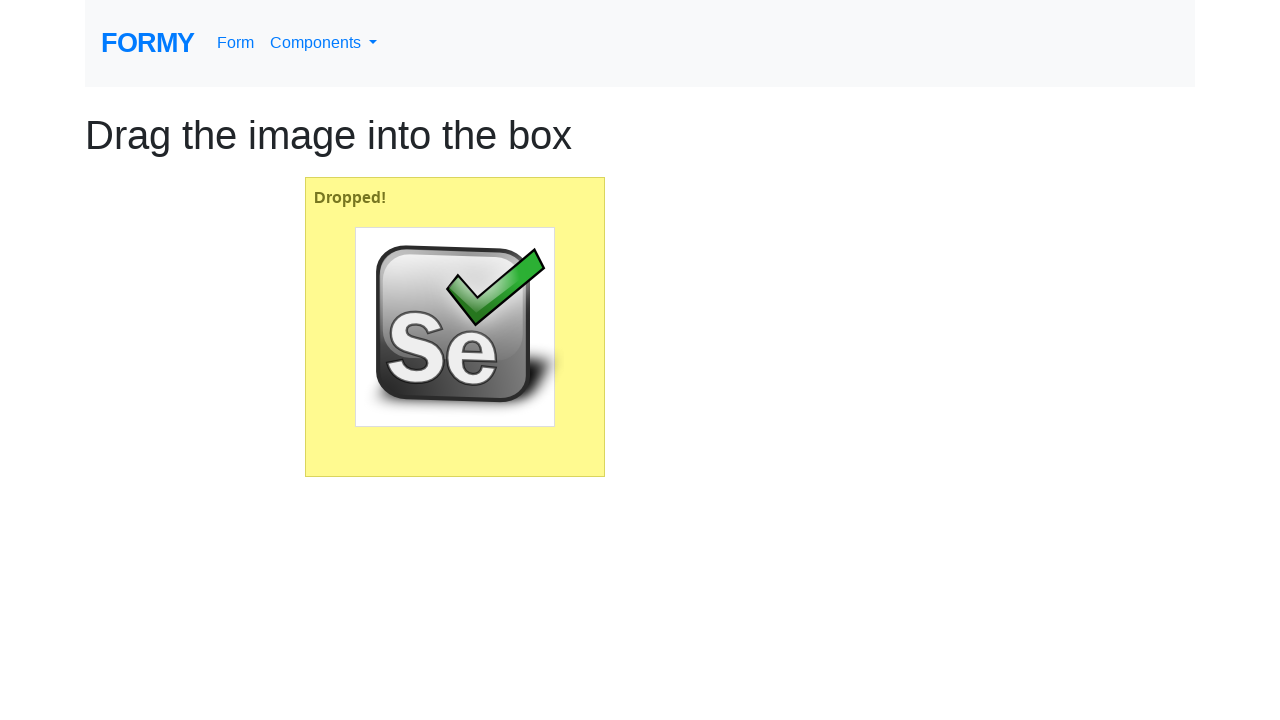

Waited for drag and drop action to complete
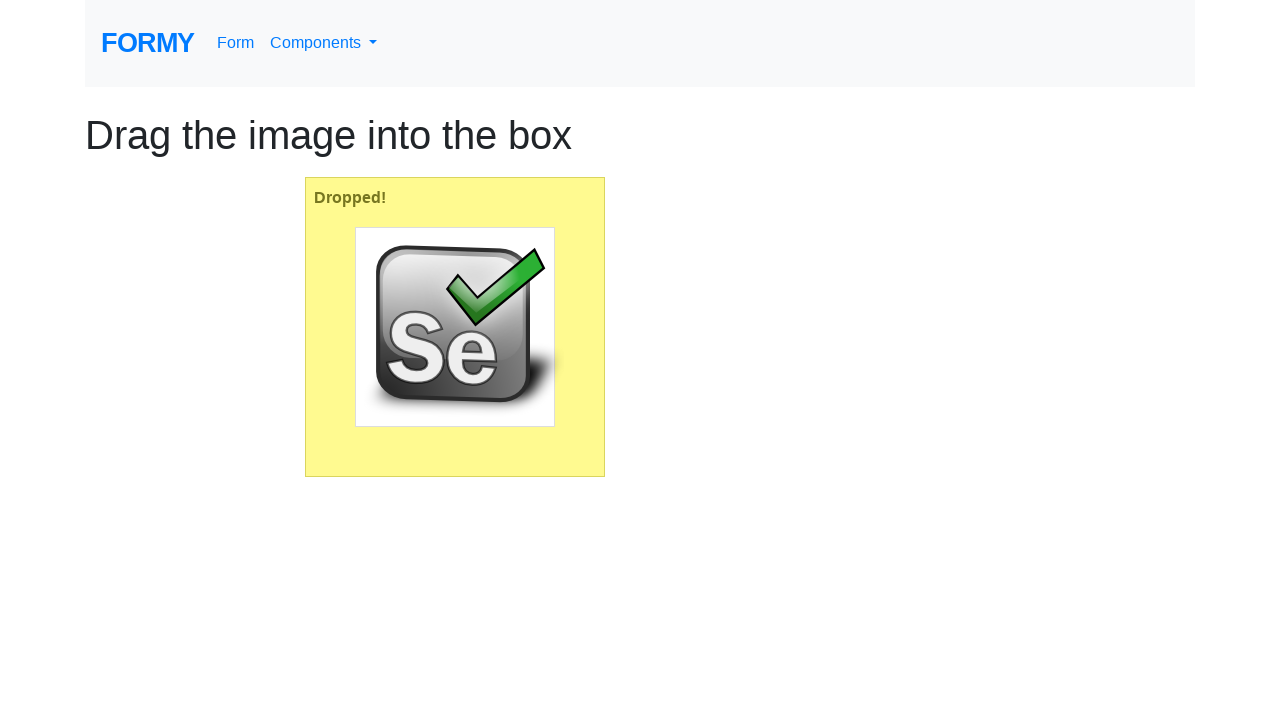

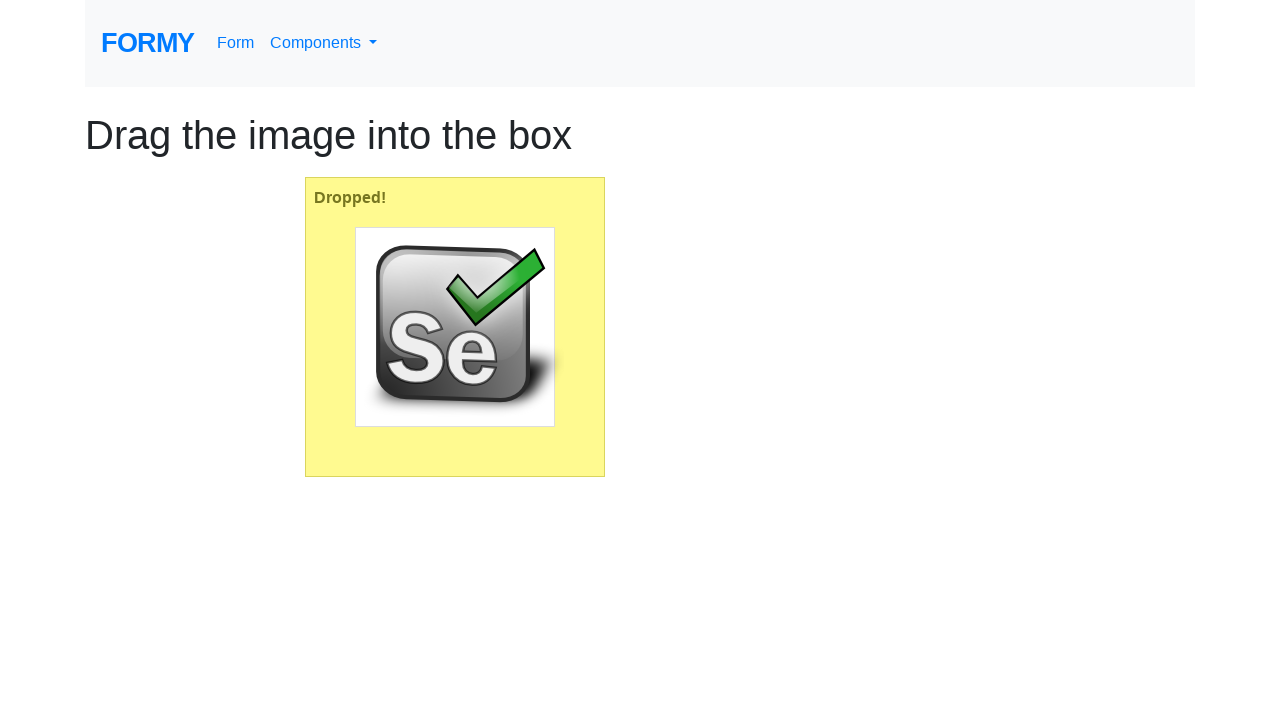